Tests editing a todo item by double-clicking and changing its text

Starting URL: https://demo.playwright.dev/todomvc

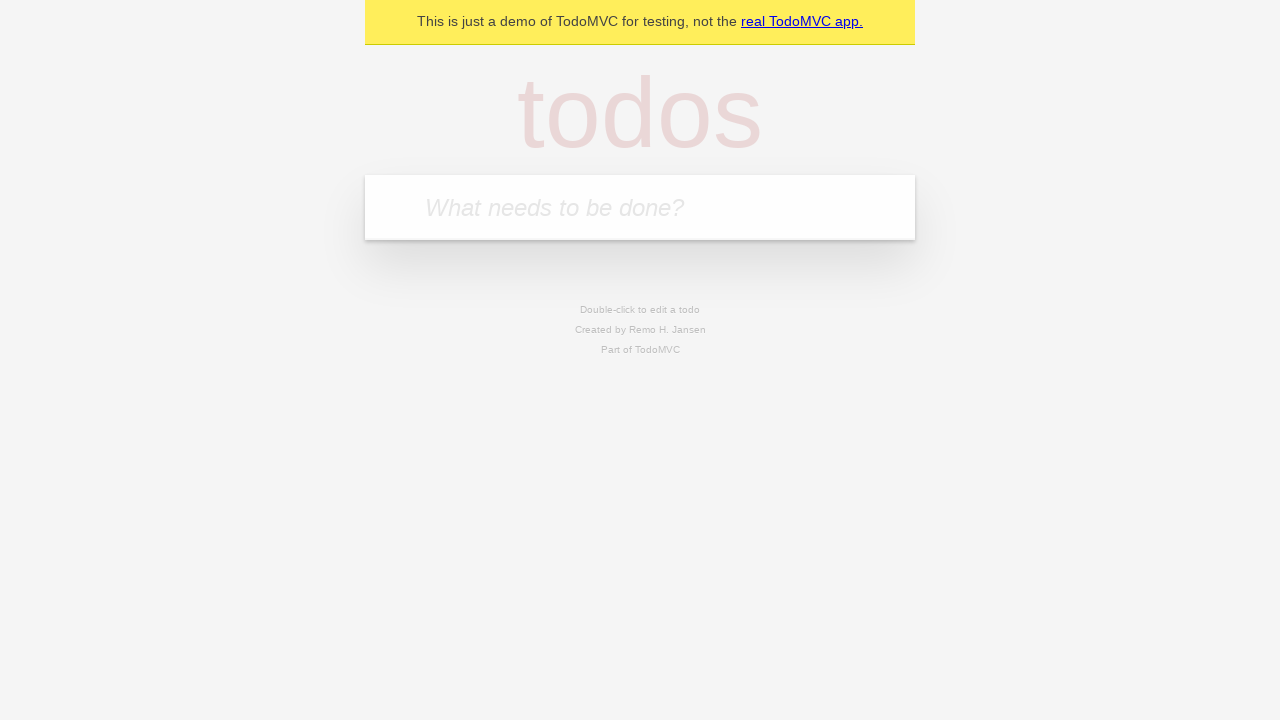

Filled new todo input with 'buy some cheese' on .new-todo
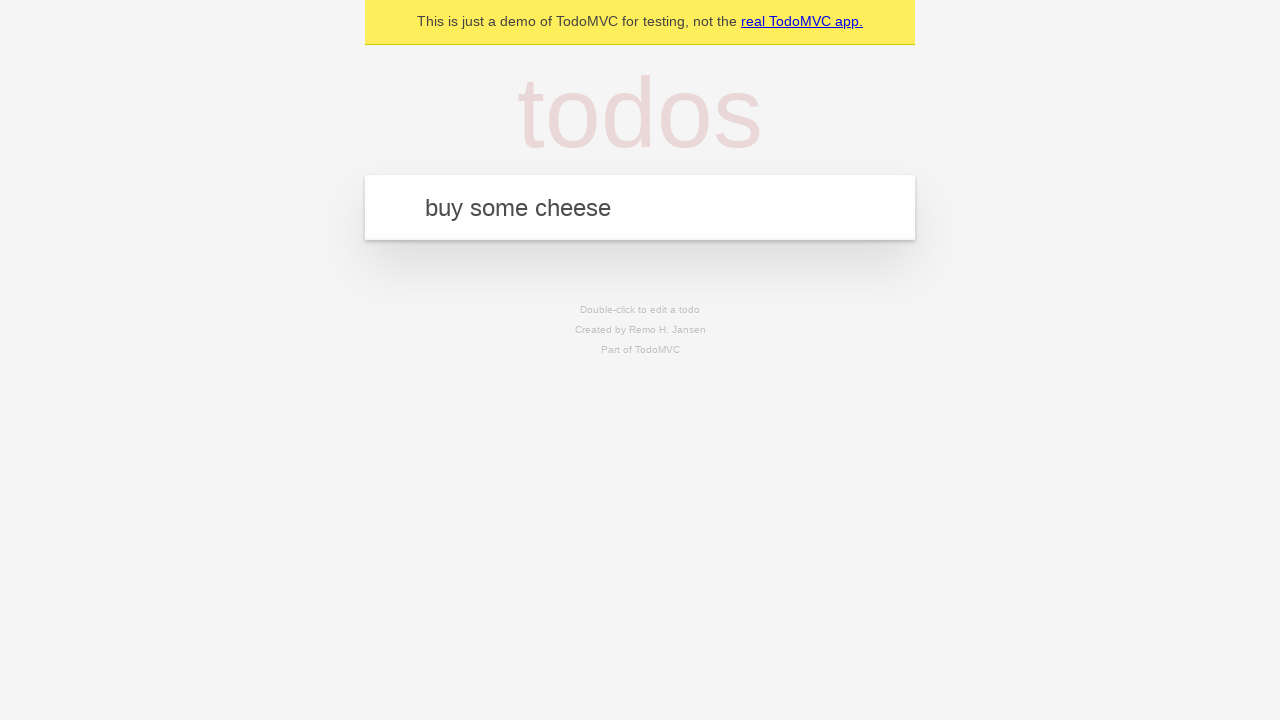

Pressed Enter to add first todo item on .new-todo
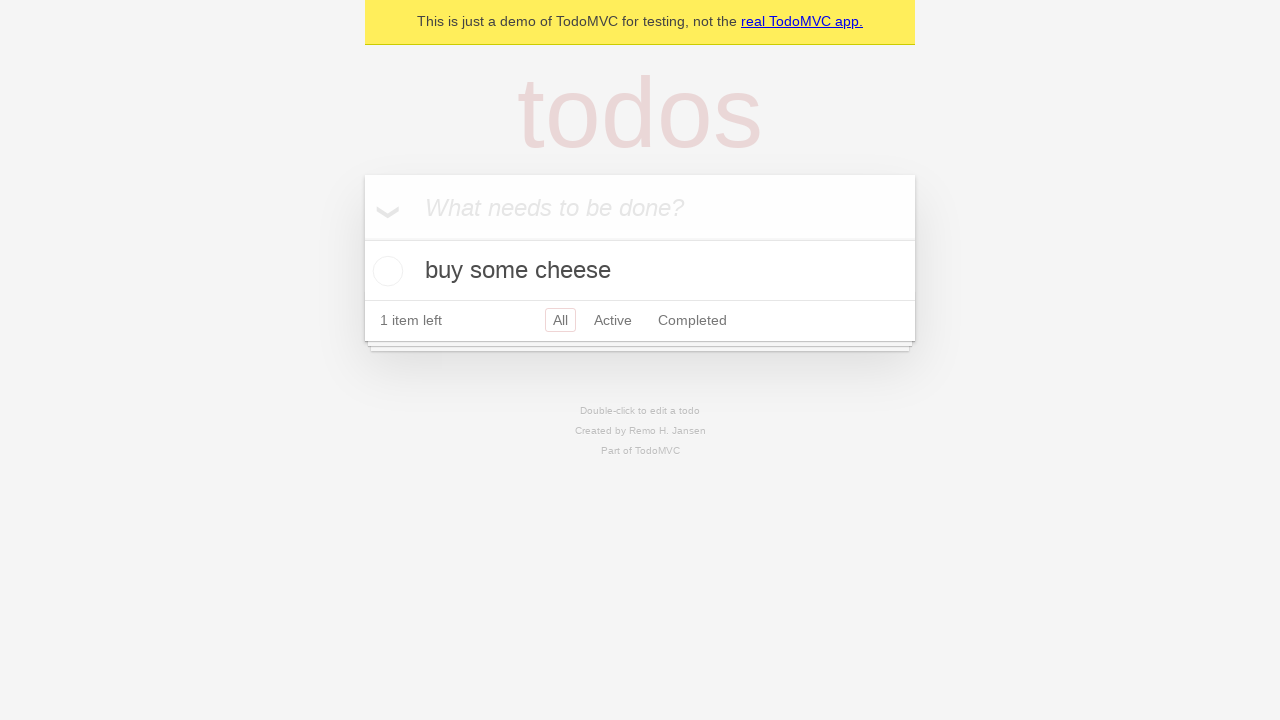

Filled new todo input with 'feed the cat' on .new-todo
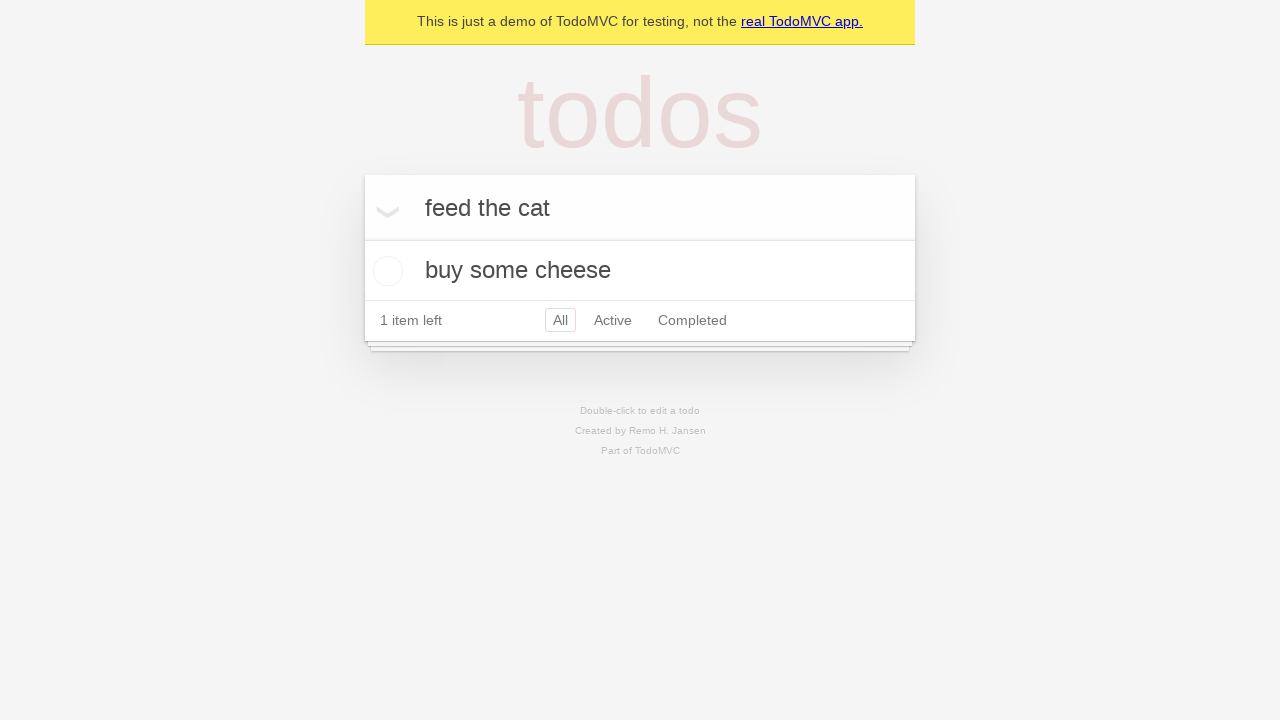

Pressed Enter to add second todo item on .new-todo
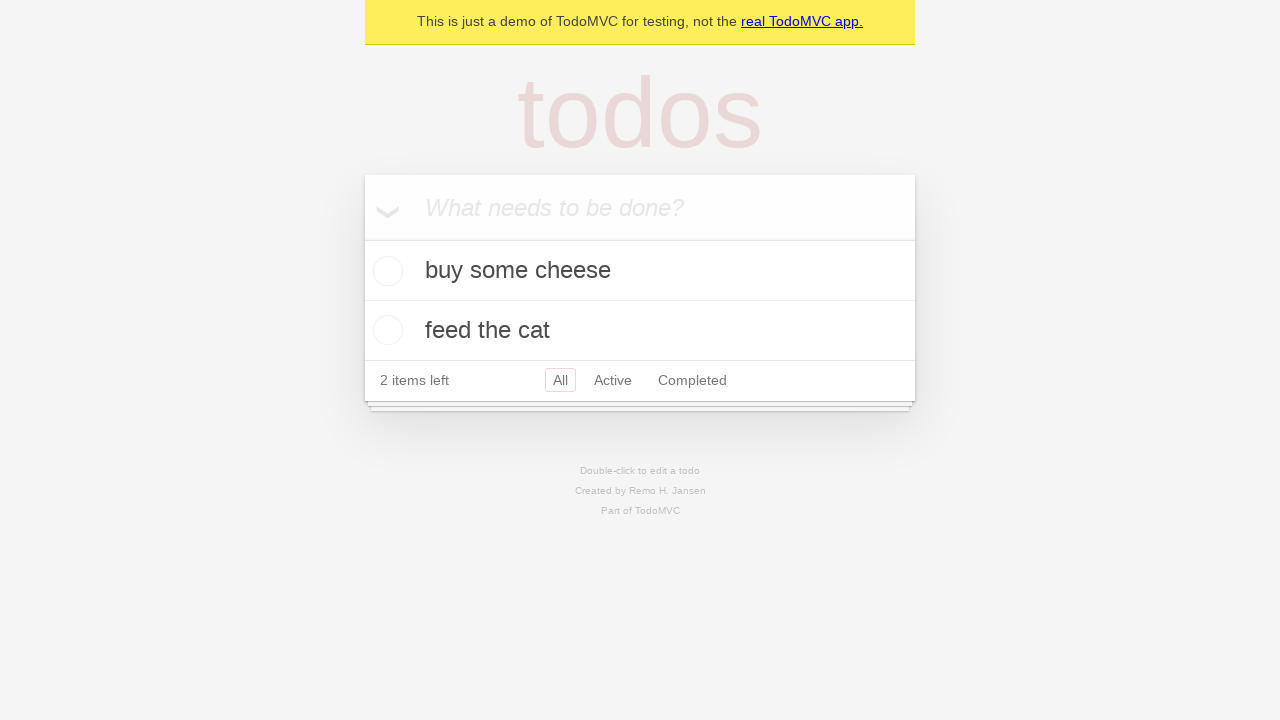

Filled new todo input with 'book a doctors appointment' on .new-todo
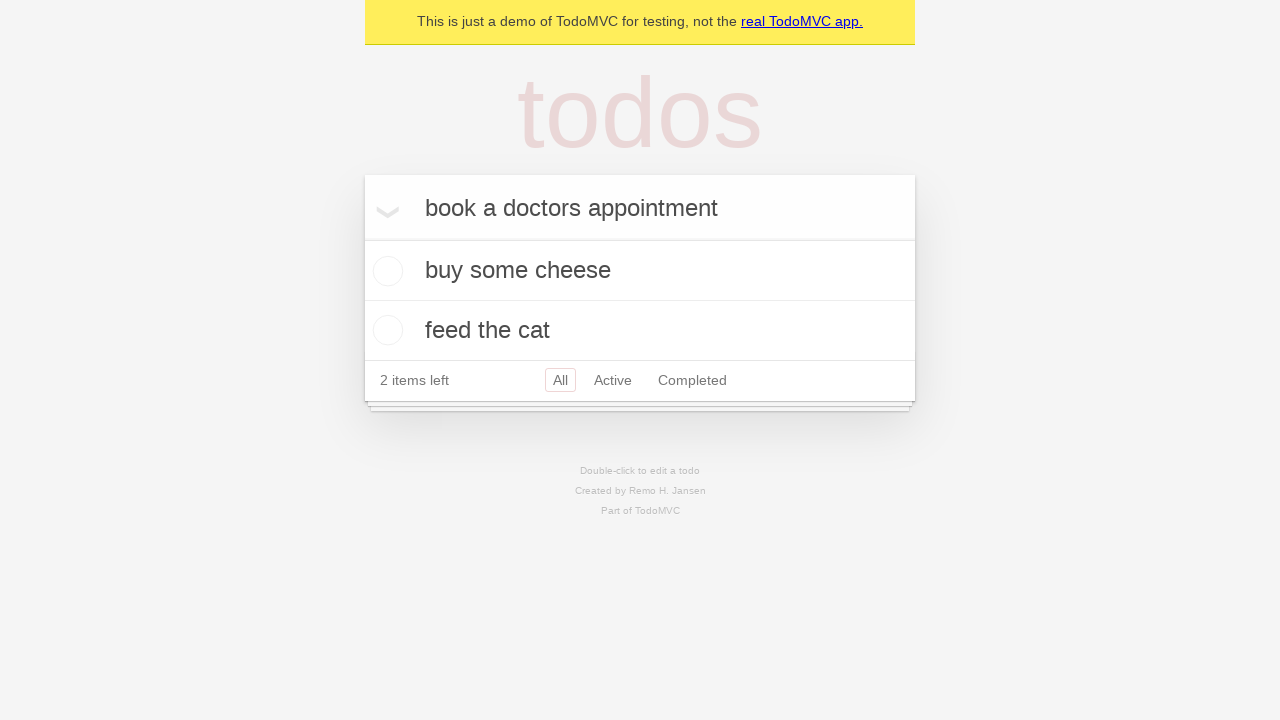

Pressed Enter to add third todo item on .new-todo
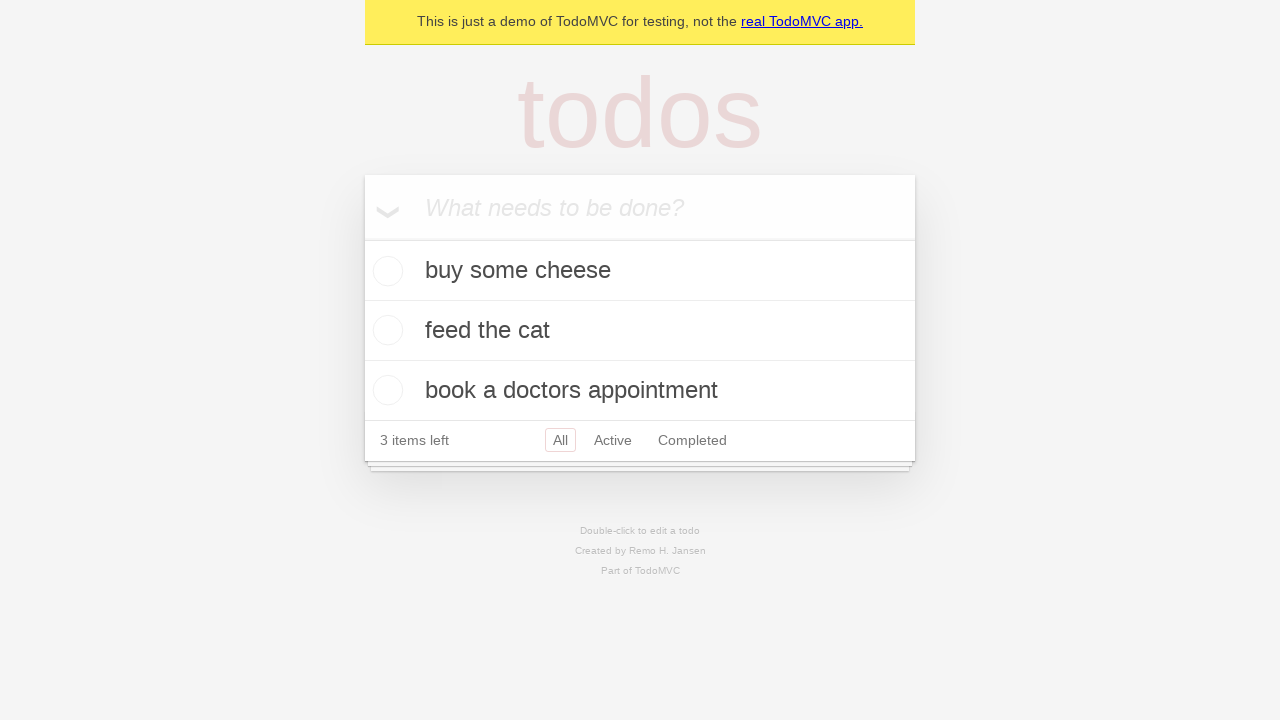

Waited for all three todo items to load in the list
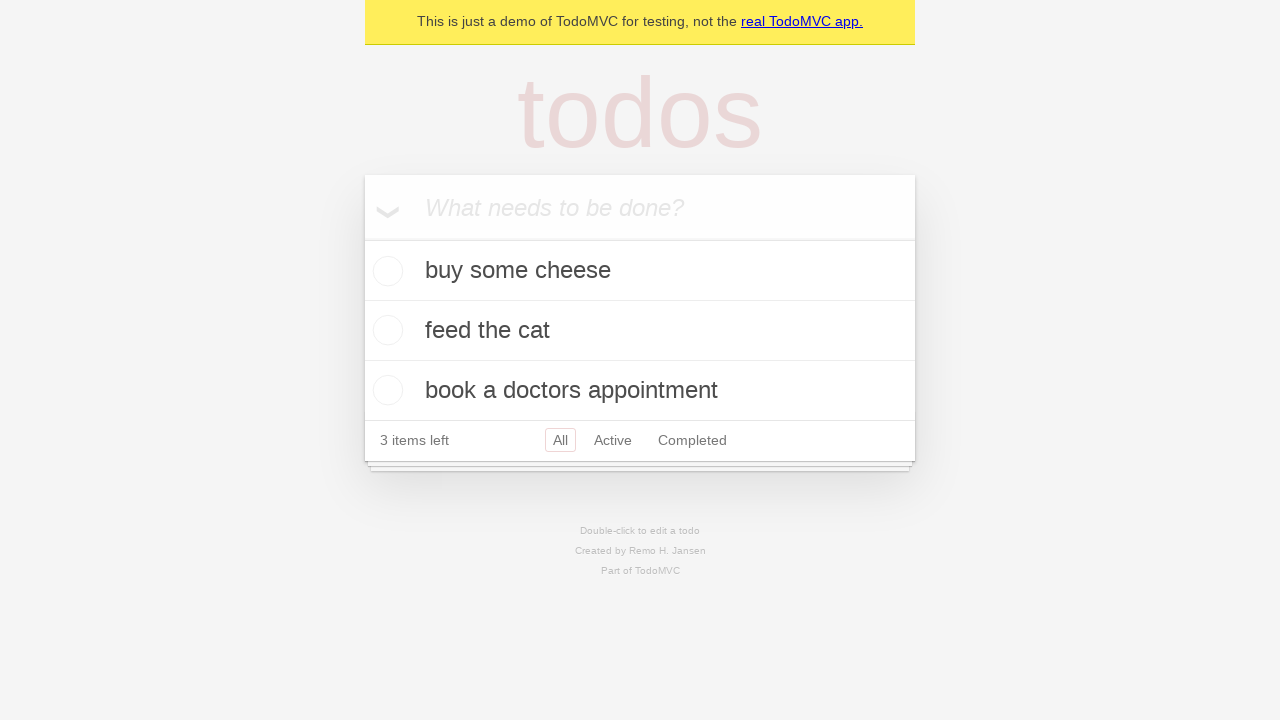

Double-clicked second todo item to enter edit mode at (640, 331) on .todo-list li >> nth=1
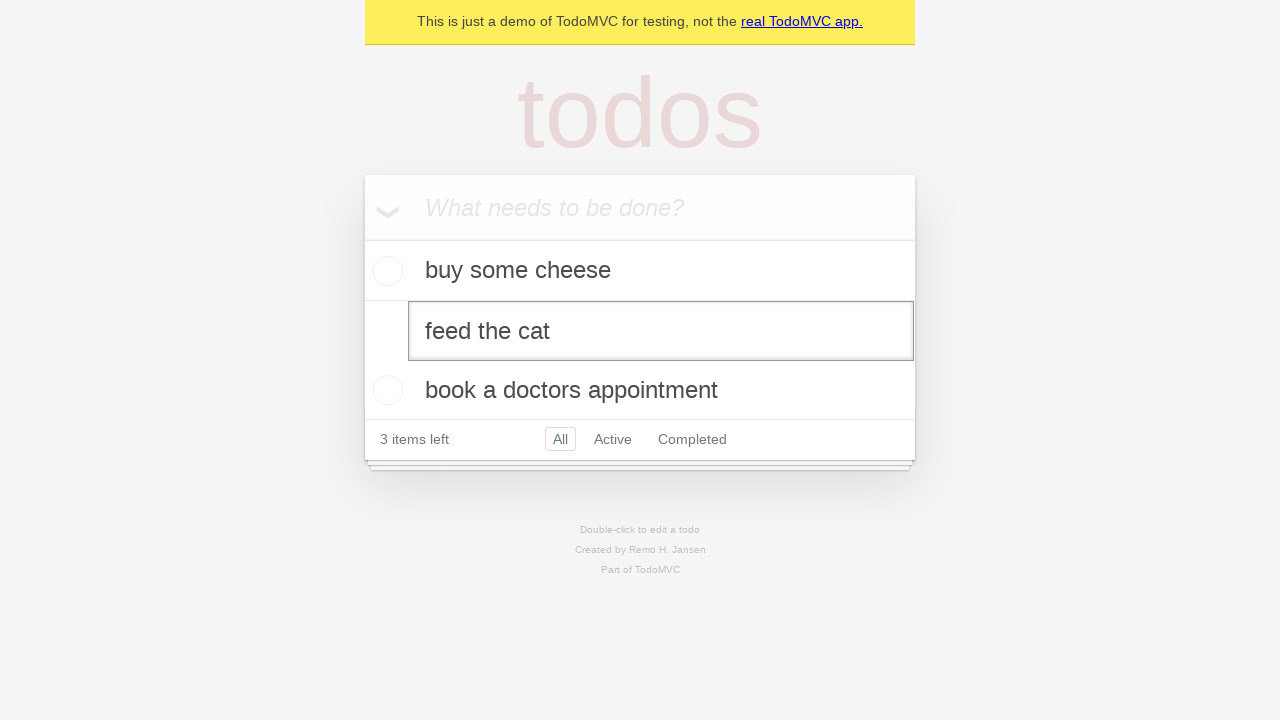

Changed edited todo text to 'buy some sausages' on .todo-list li >> nth=1 >> .edit
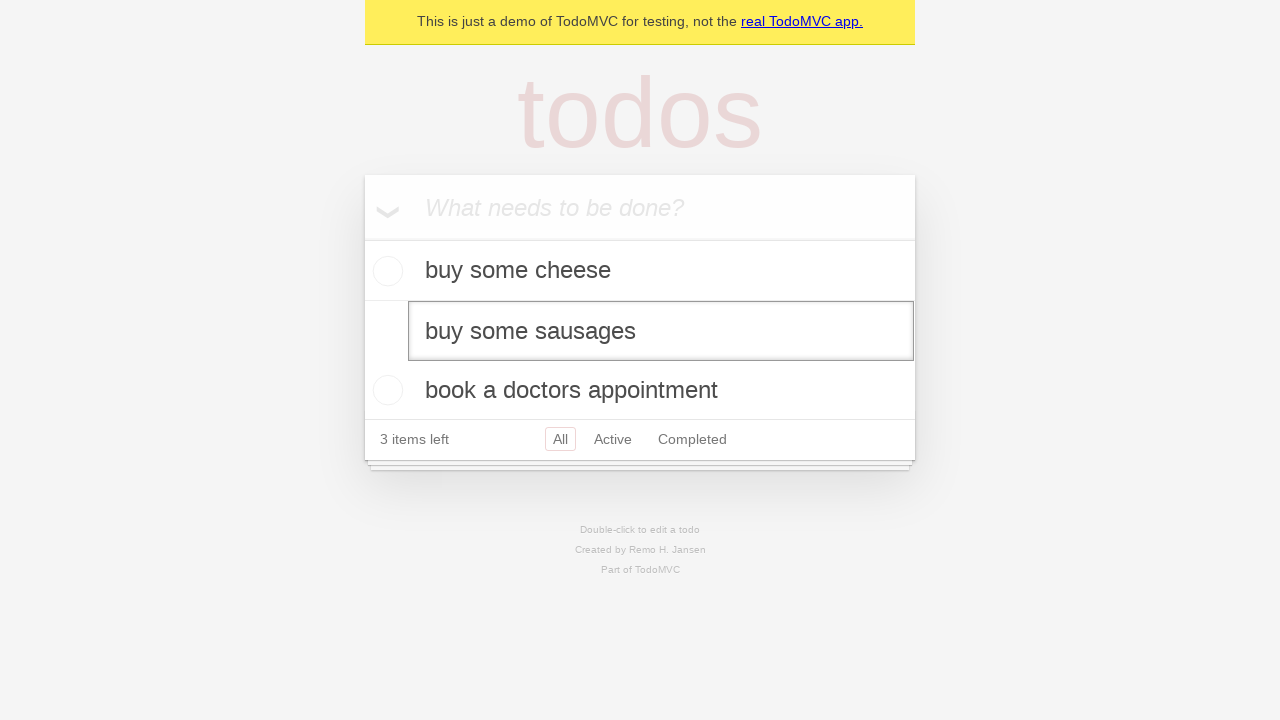

Pressed Enter to save the edited todo item on .todo-list li >> nth=1 >> .edit
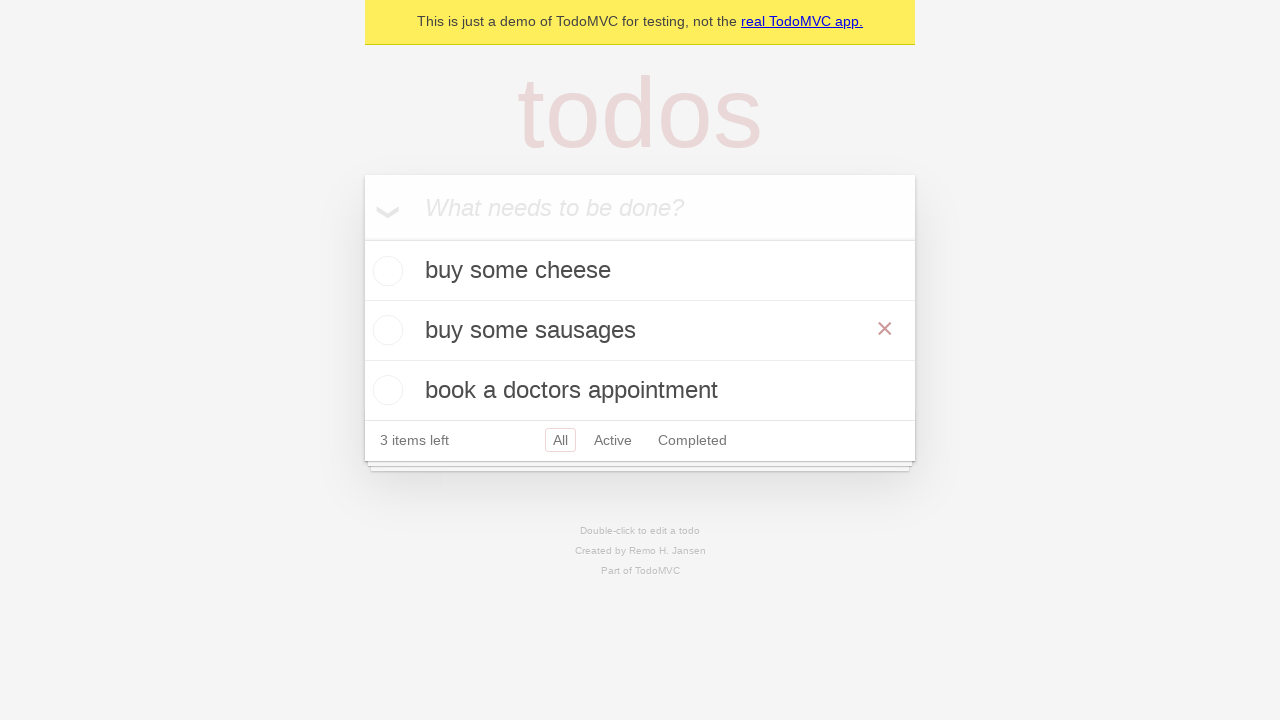

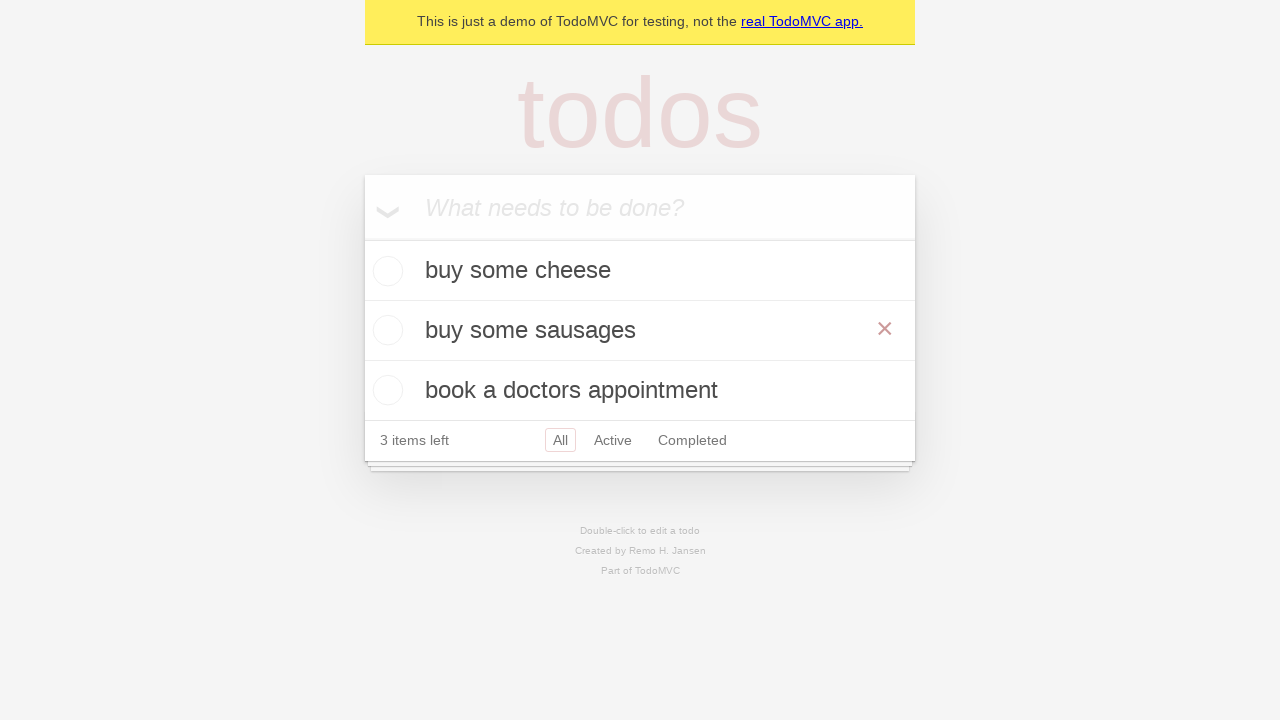